Tests that the save button is hidden when a product code is entered in the form

Starting URL: https://danieljairton.github.io/Projetos%20SENAI/Almoxarifado/Almoxarifado-main/index.html

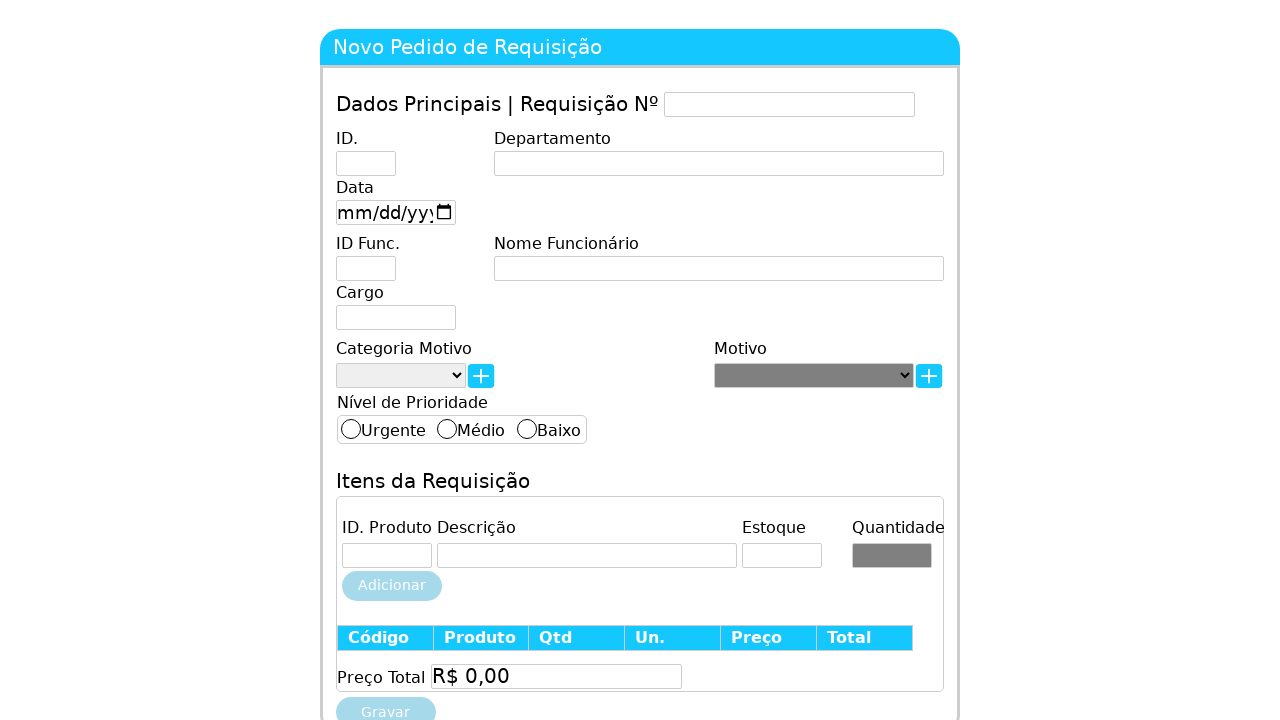

Clicked on product code field at (387, 556) on #CodigoProduto
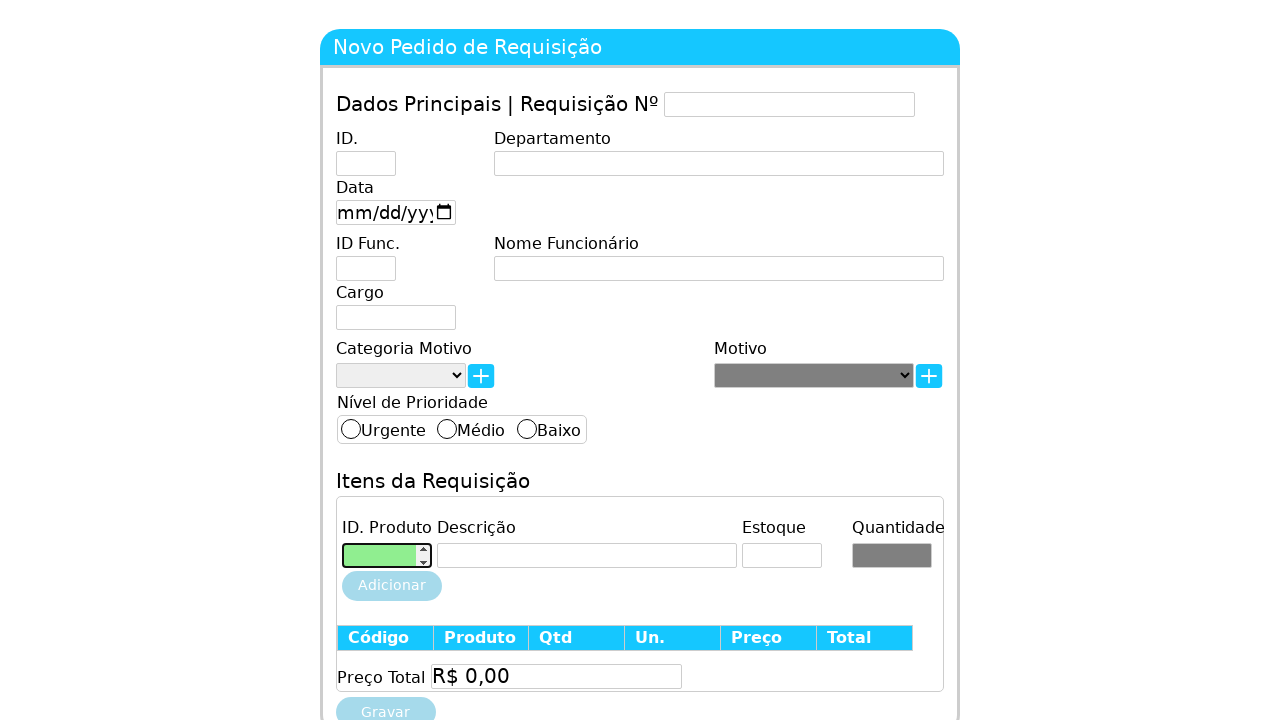

Entered product code '1' in the form on #CodigoProduto
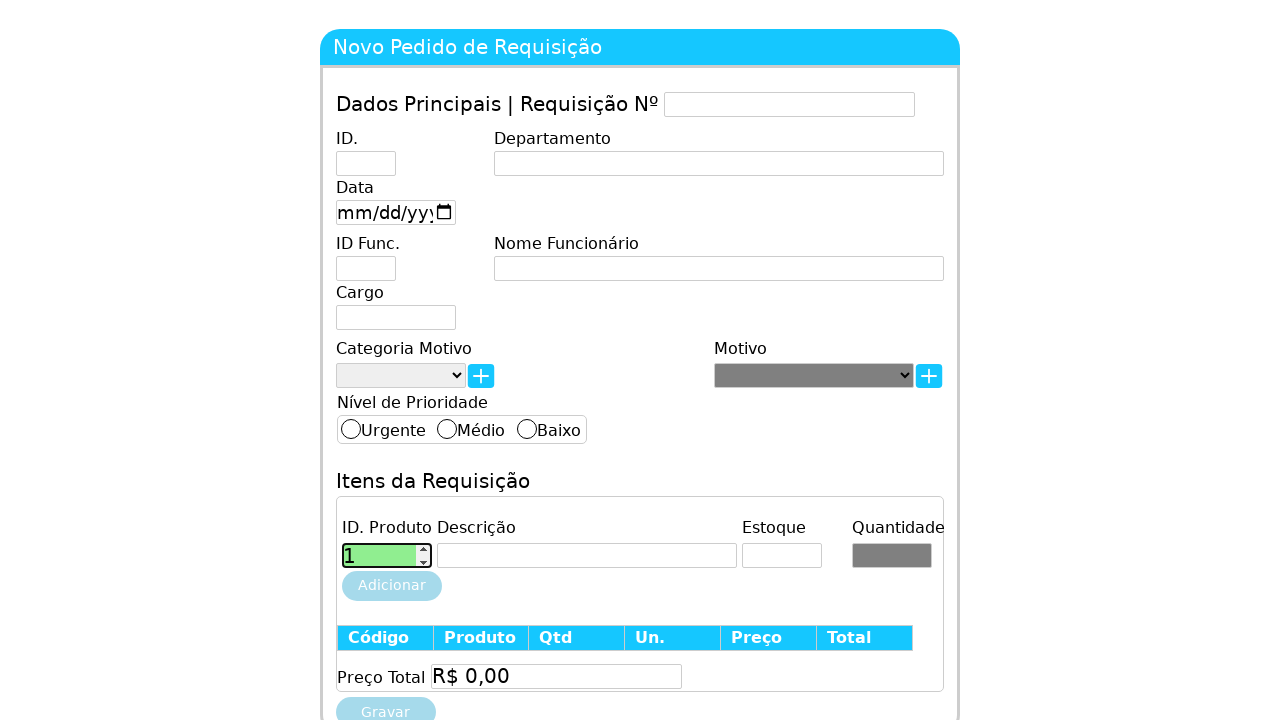

Save button is visible on the page
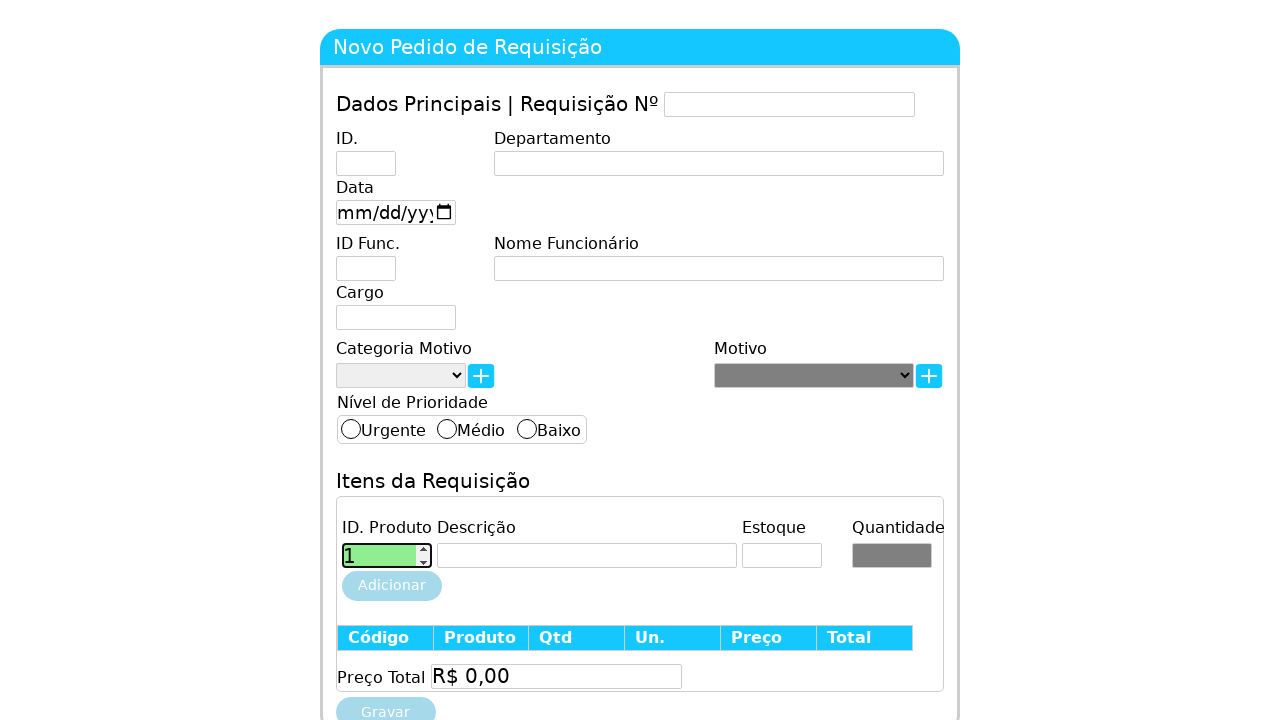

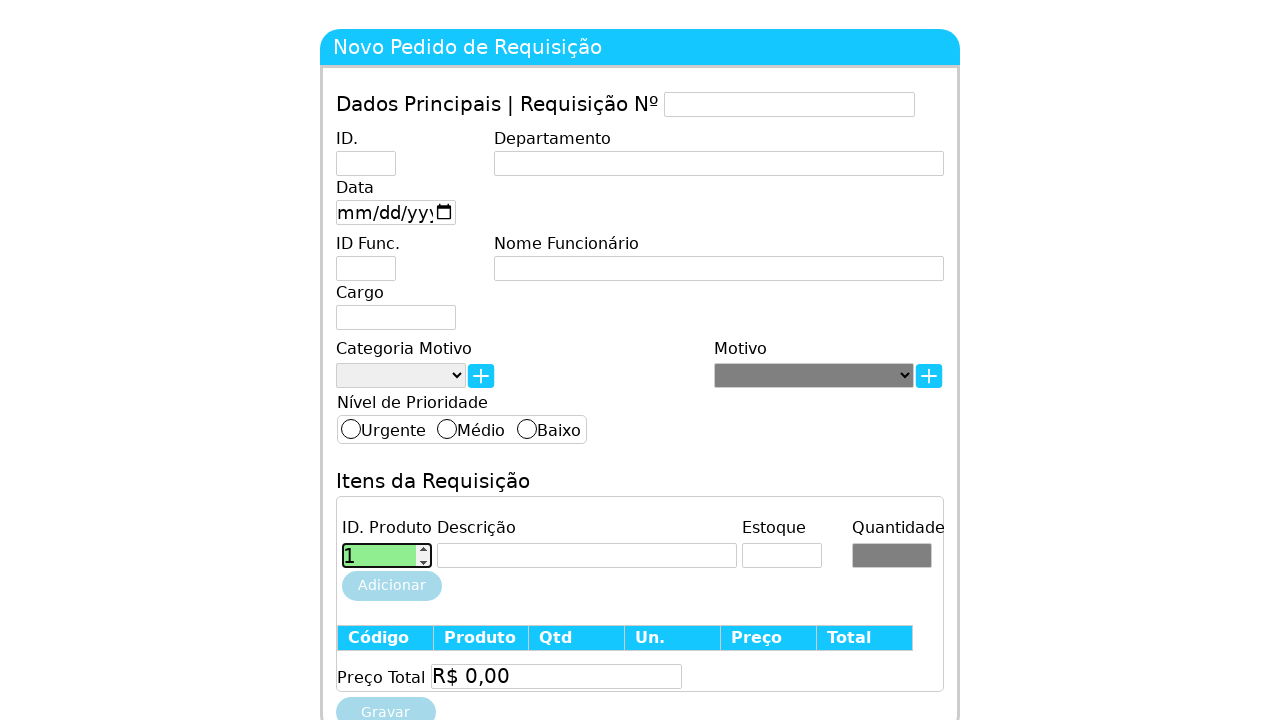